Tests alert handling functionality by entering a name and triggering an alert dialog, then accepting it

Starting URL: https://rahulshettyacademy.com/AutomationPractice/

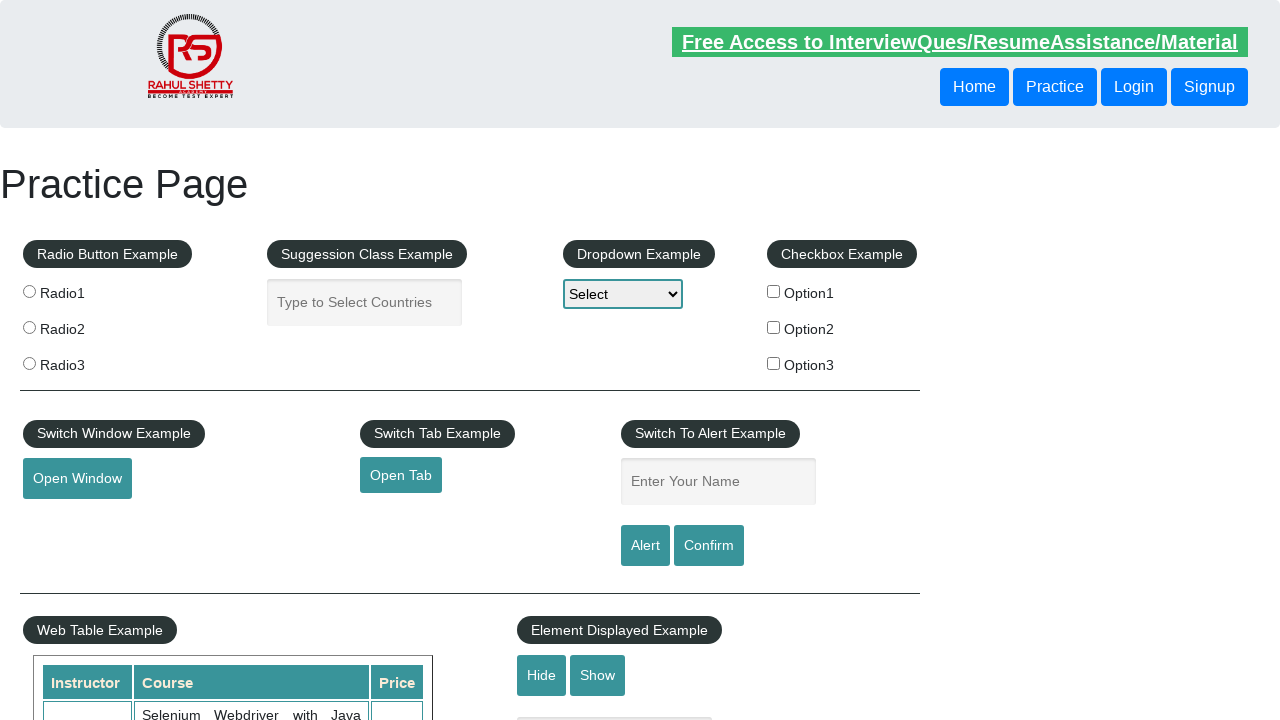

Filled name input field with 'Amy' on //input[@id='name']
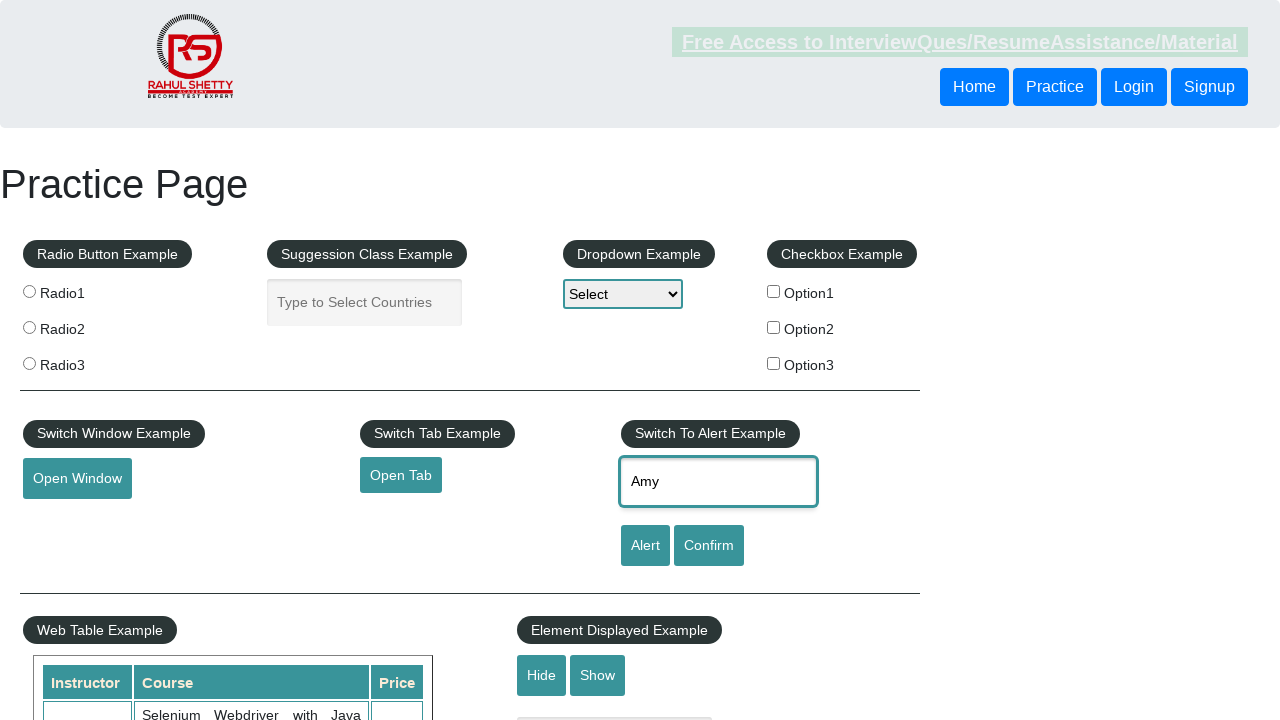

Clicked alert button to trigger alert dialog at (645, 546) on xpath=//input[@id='alertbtn']
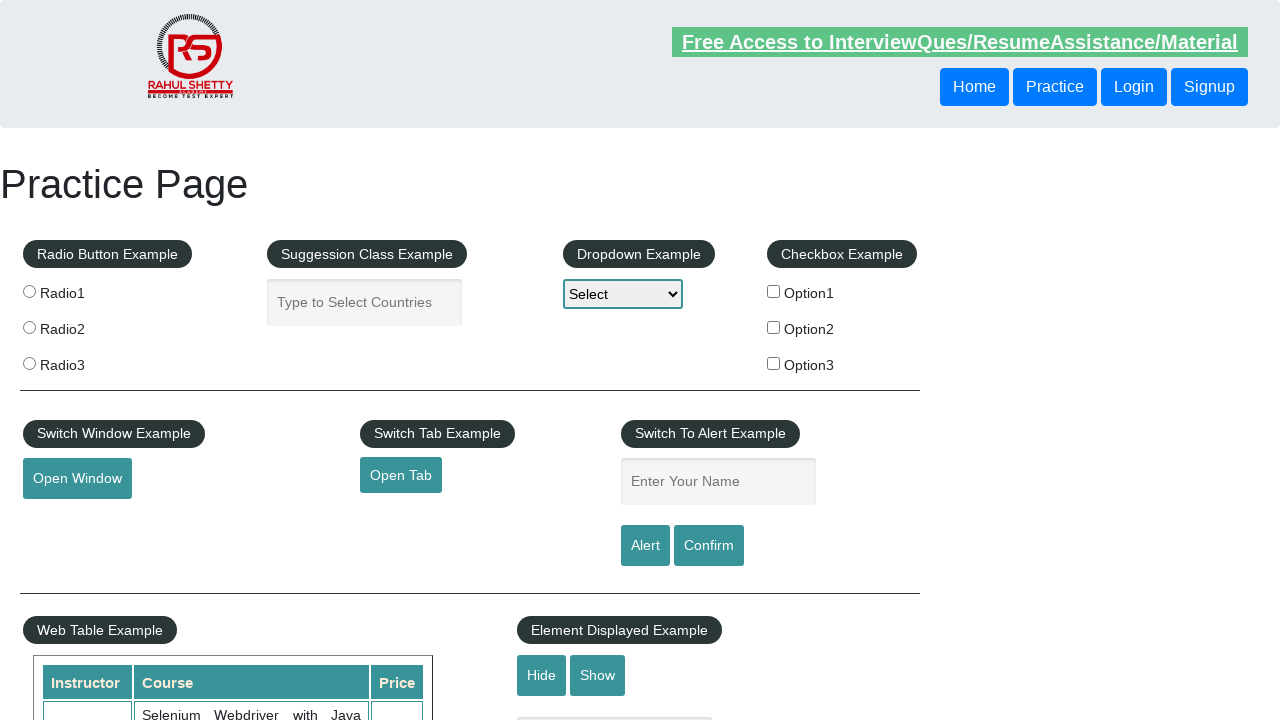

Set up dialog handler to accept alert
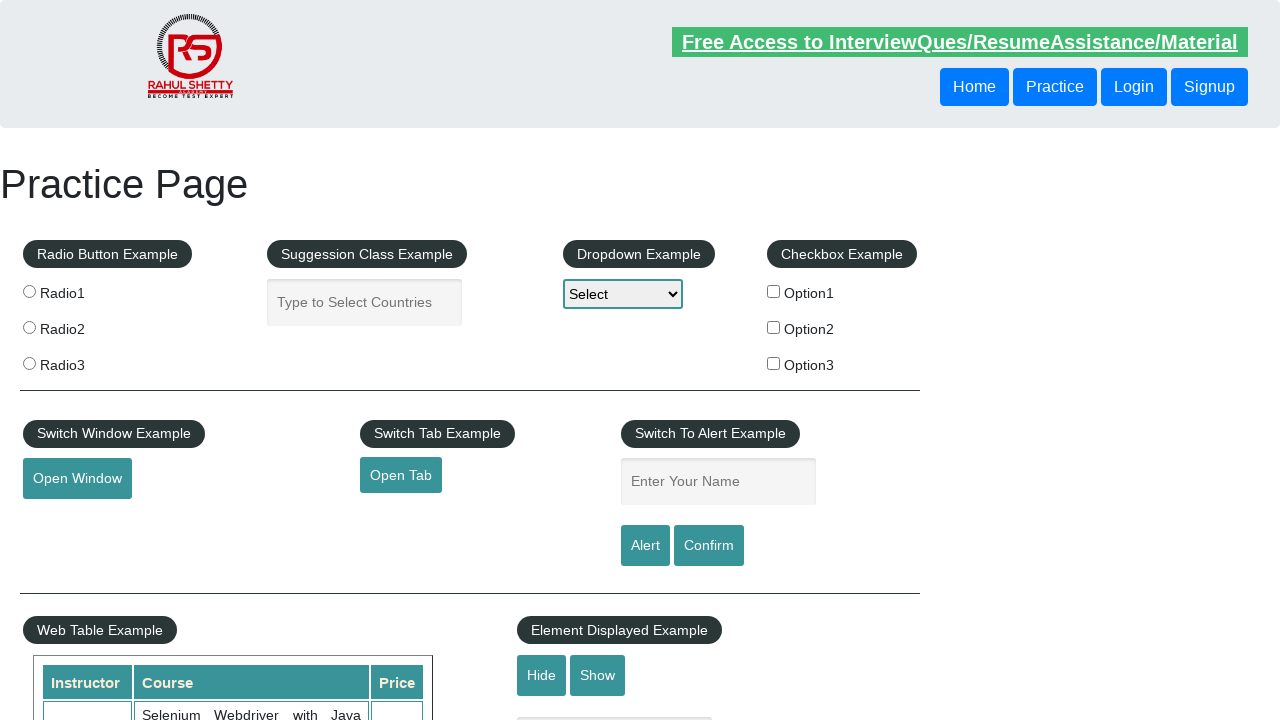

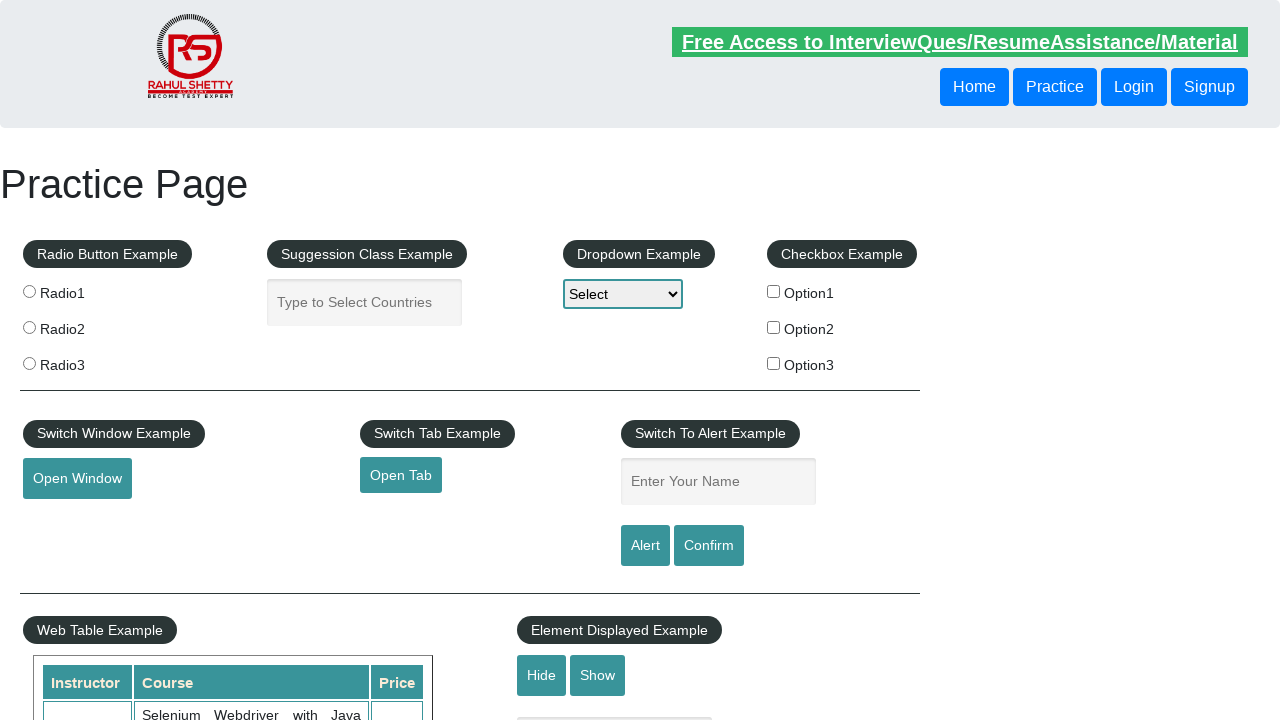